Tests the signup navigation flow by opening a service locations modal, clicking on city links, and verifying navigation to the signup page with the correct heading.

Starting URL: https://www.allocommunications.com/

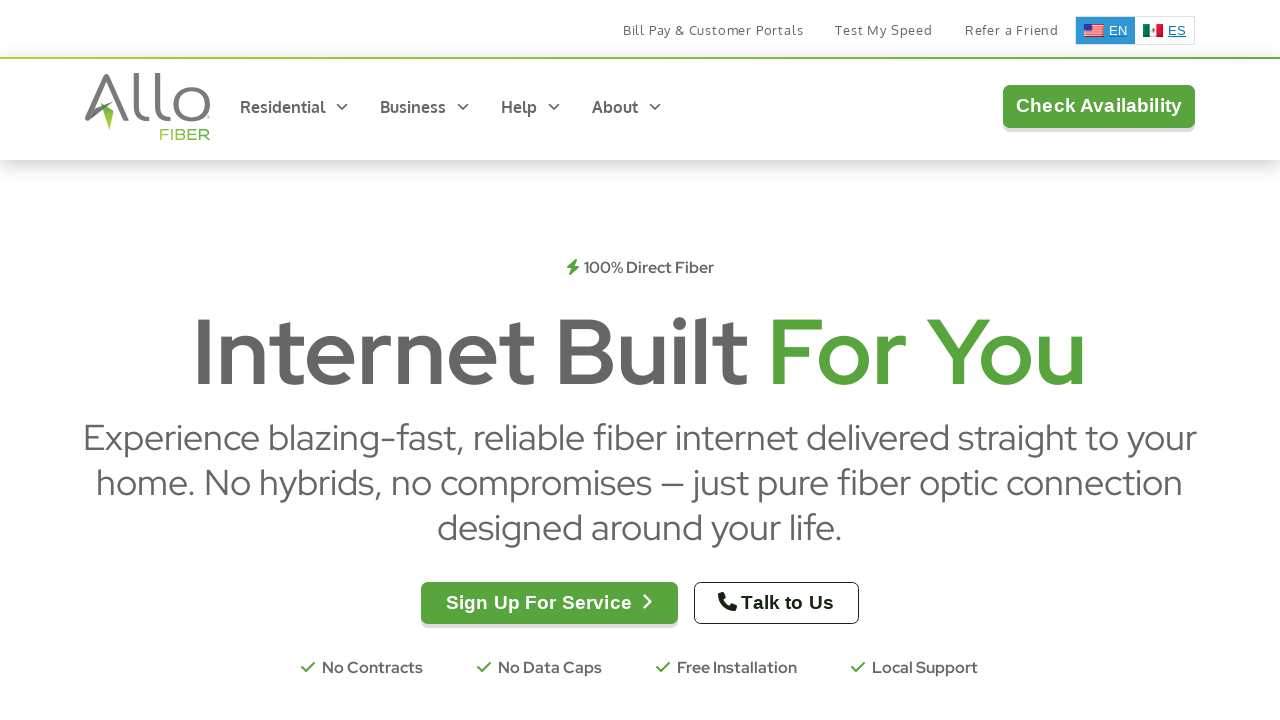

Set viewport size to 1280x720
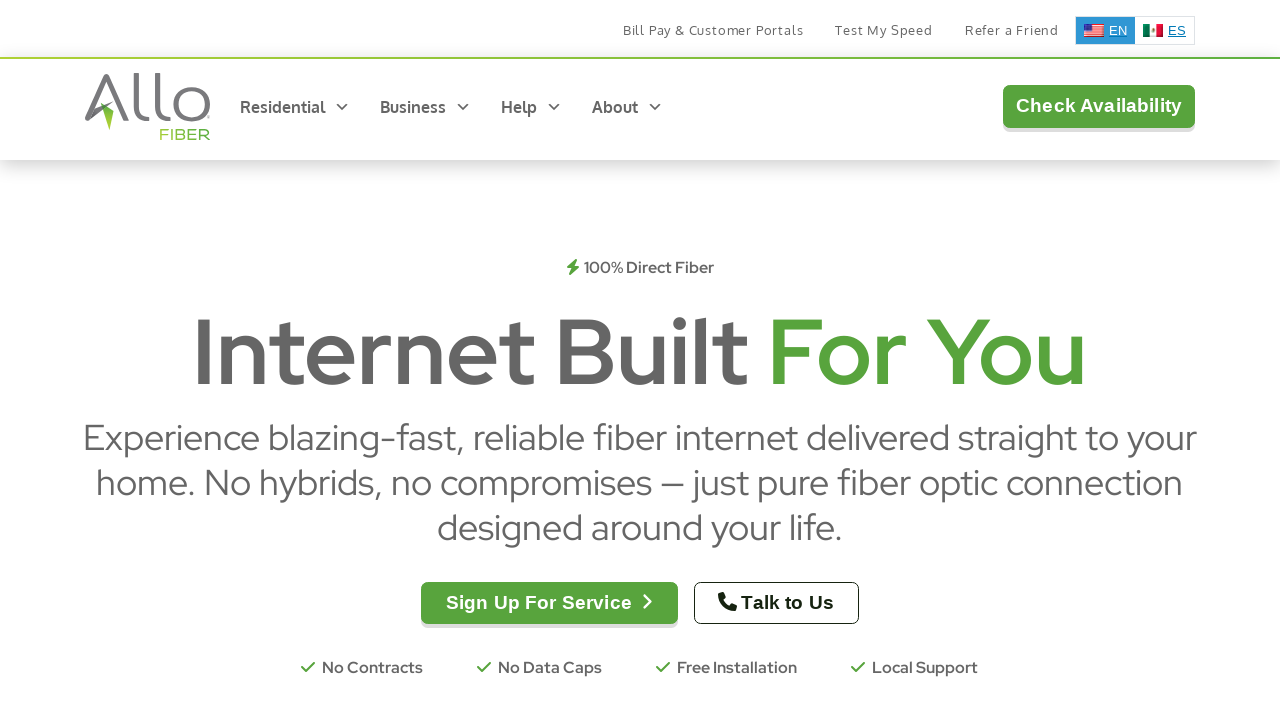

Verified page title contains 'ALLO Fiber'
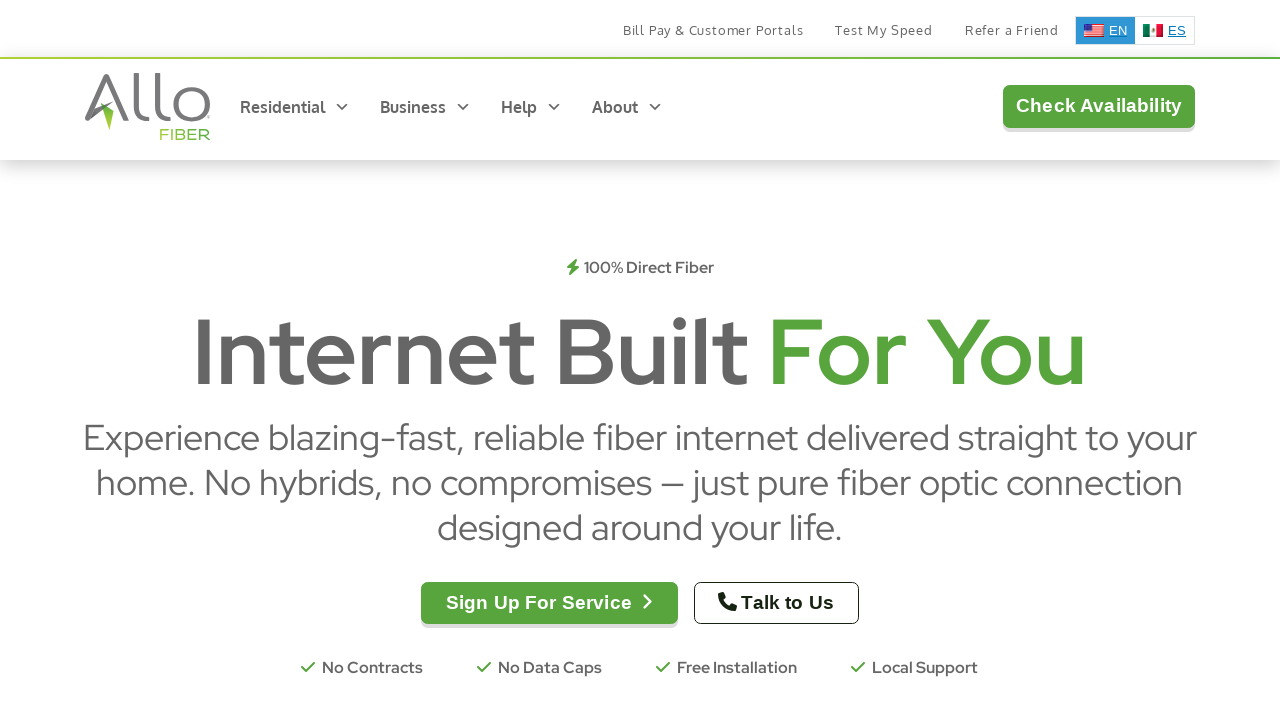

jQuery library loaded
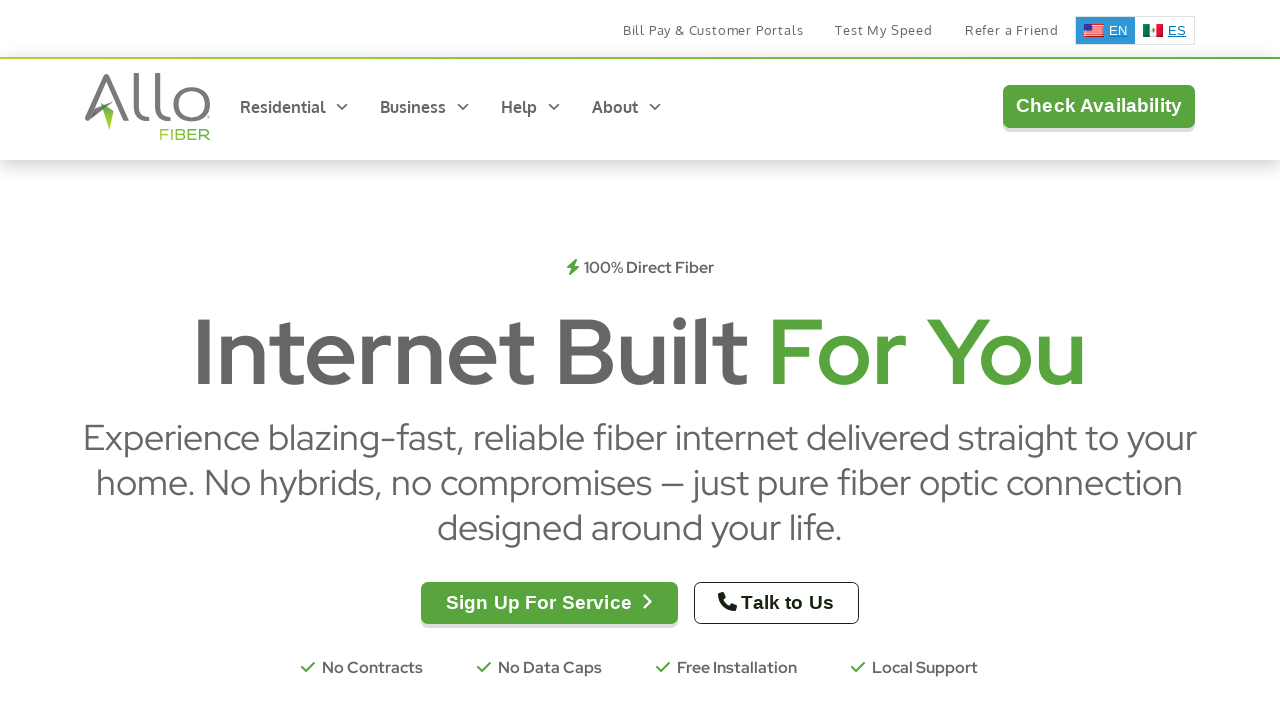

Retrieved all city links from service locations modal
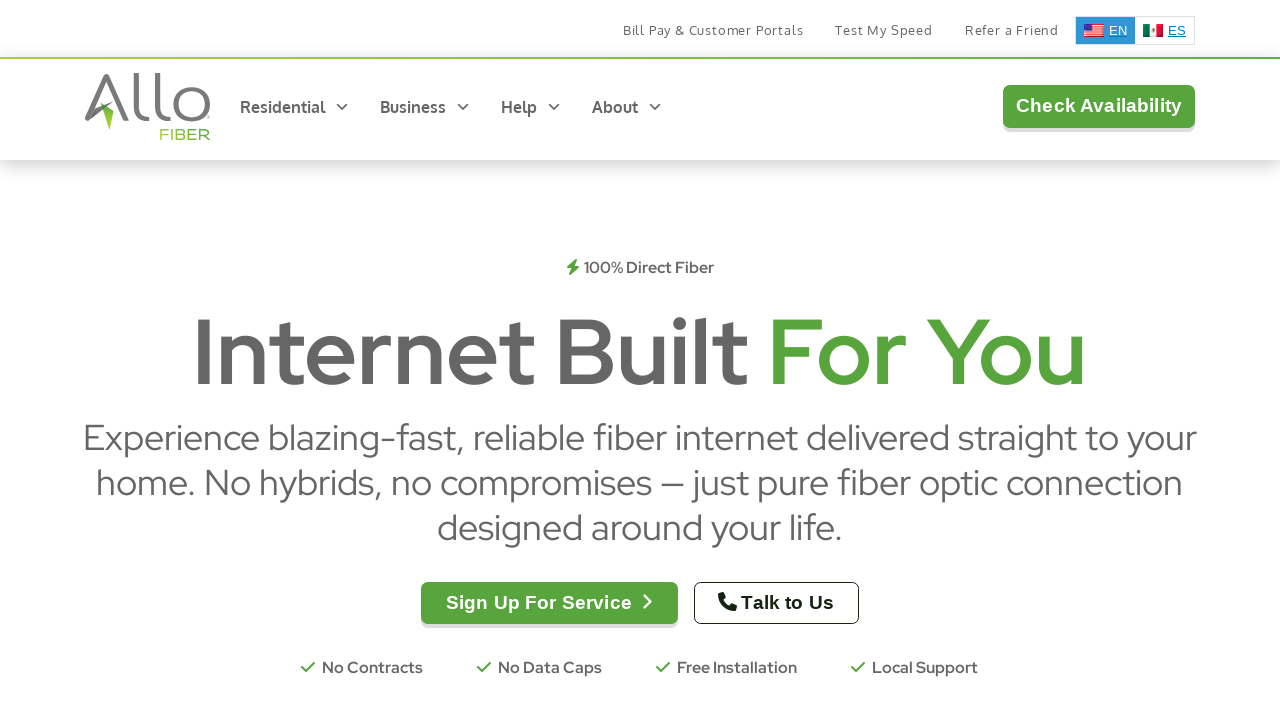

Collected data from first 3 city links
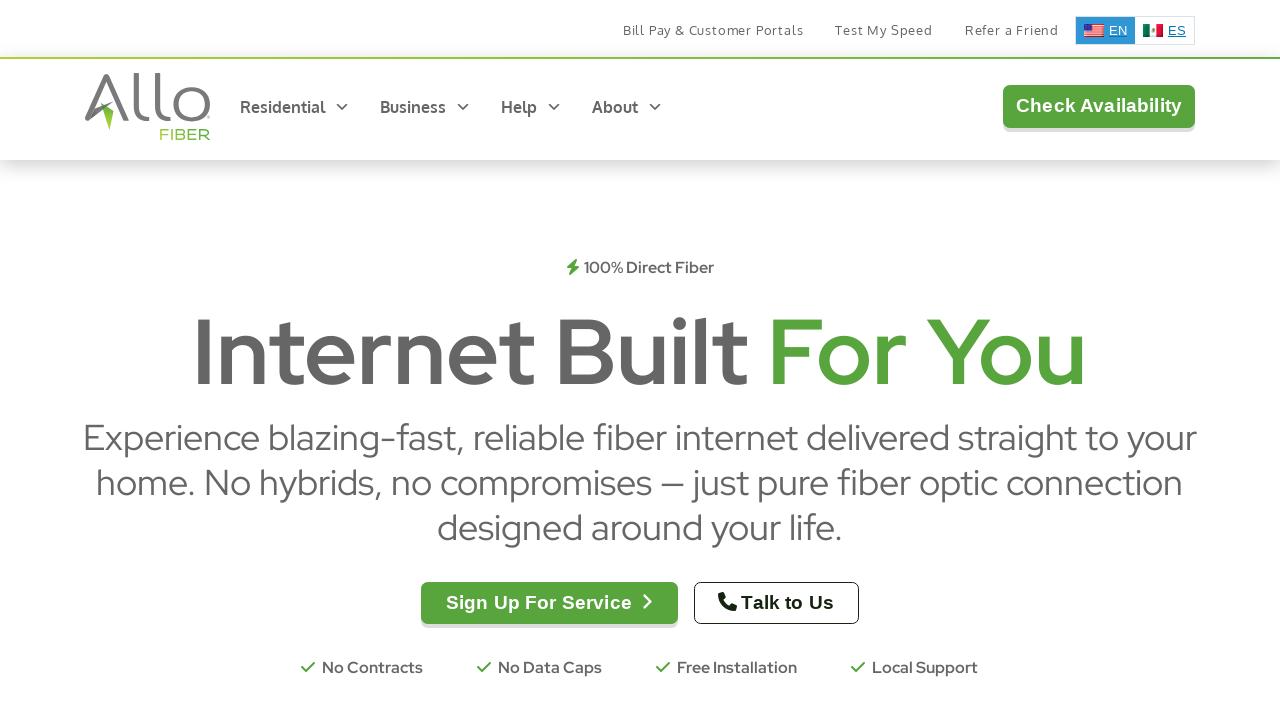

Opened service locations modal (iteration 0)
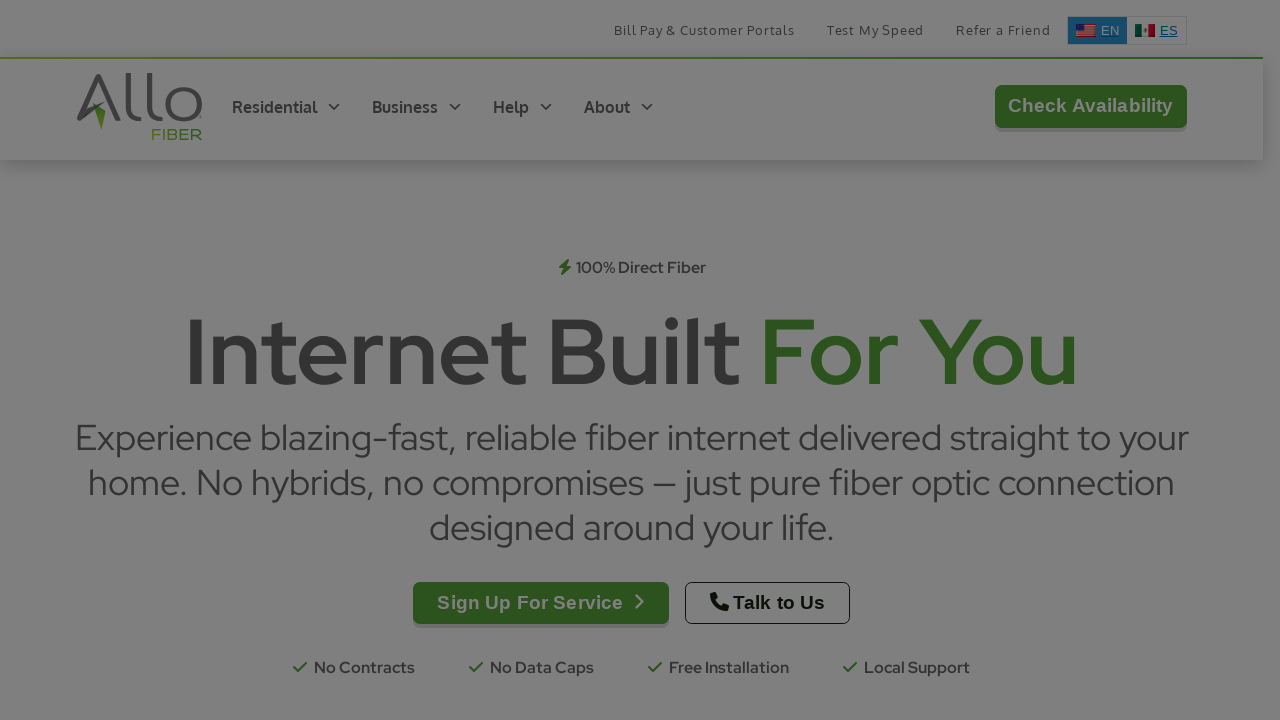

Service locations modal became visible (iteration 0)
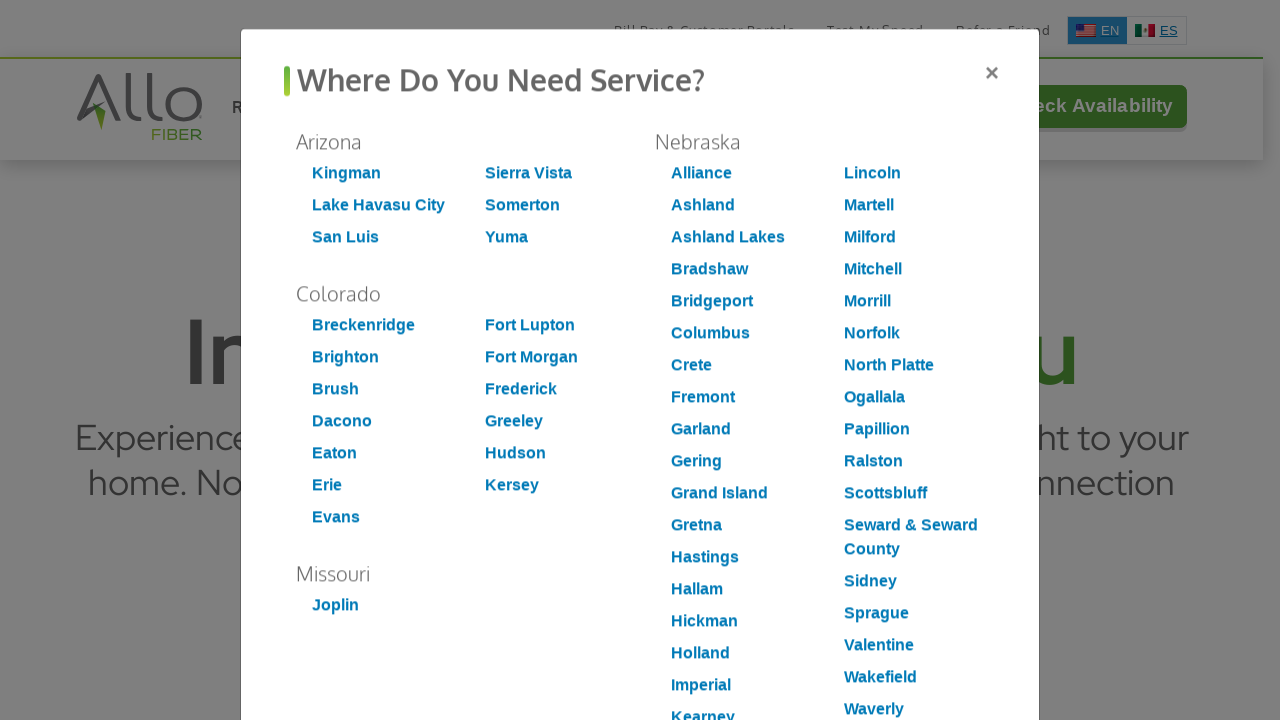

City link 'Kingman' became visible (iteration 0)
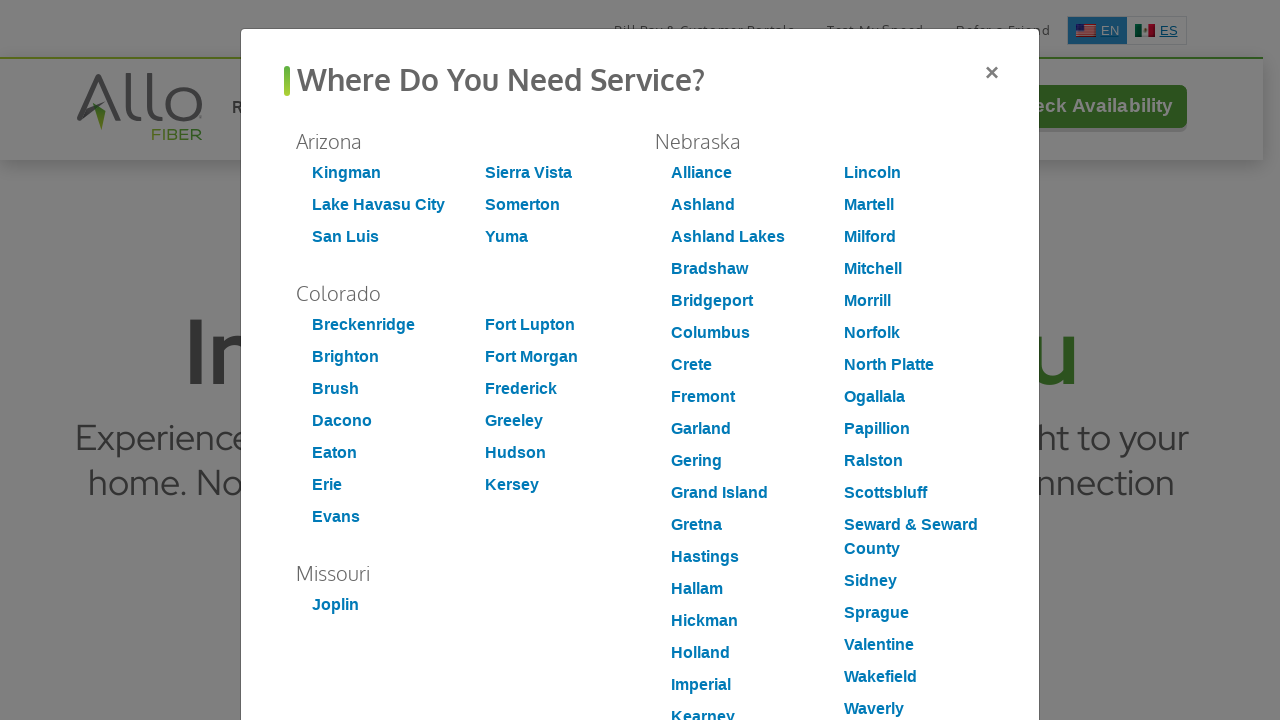

Clicked city link 'Kingman' (iteration 0) at (346, 173) on a[href="https://customer.allofiber.com/get-allo/step1?market=KINGMAN&serviceAddr
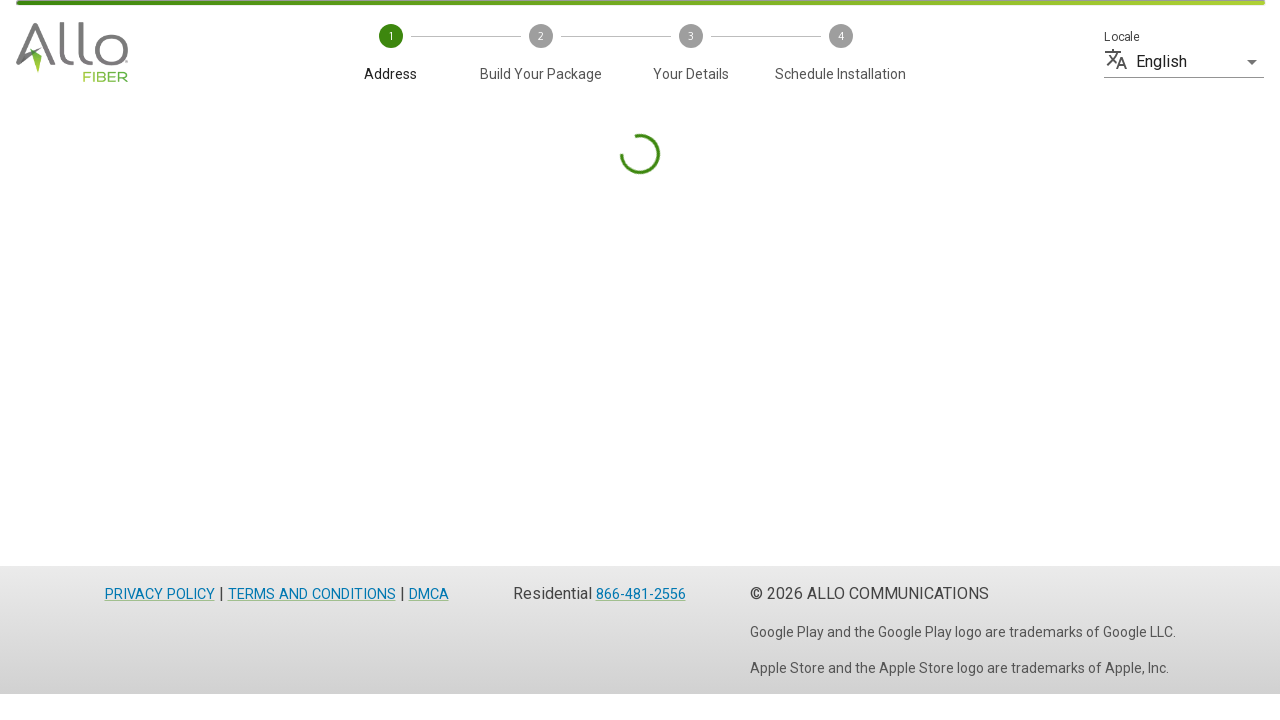

Navigated to signup page with 'get-allo' URL (iteration 0)
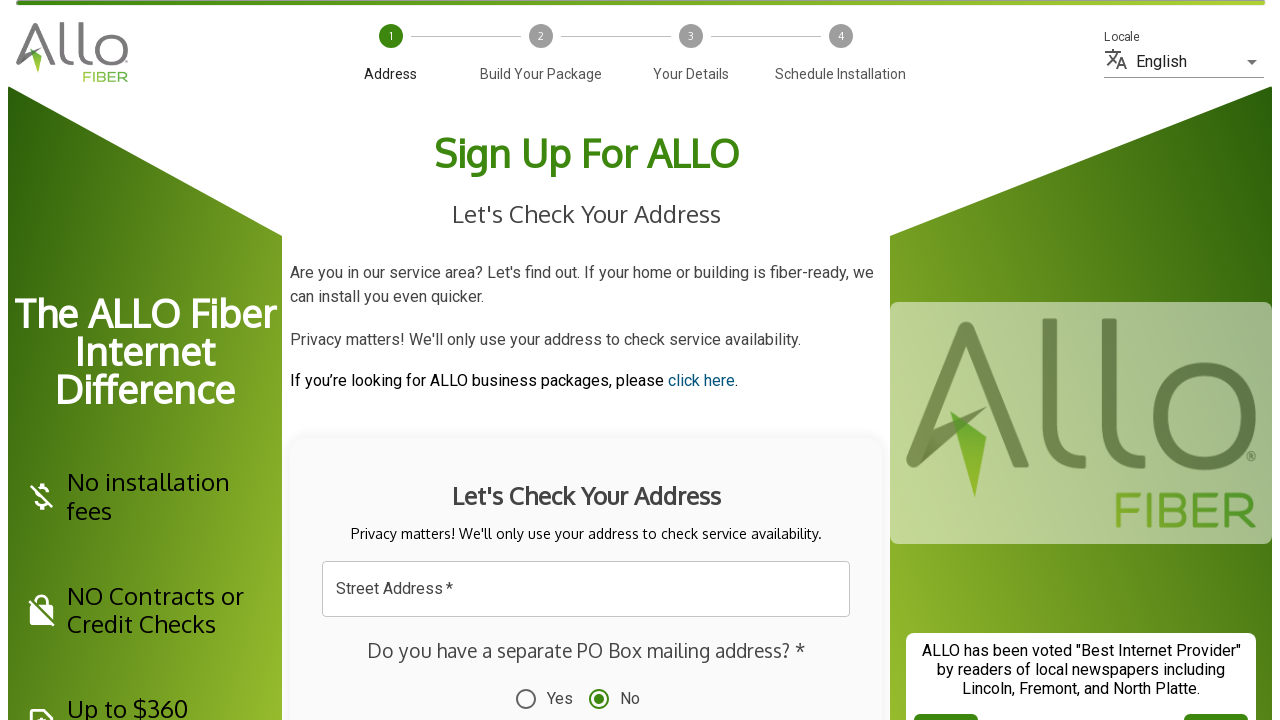

Loading indicator disappeared (iteration 0)
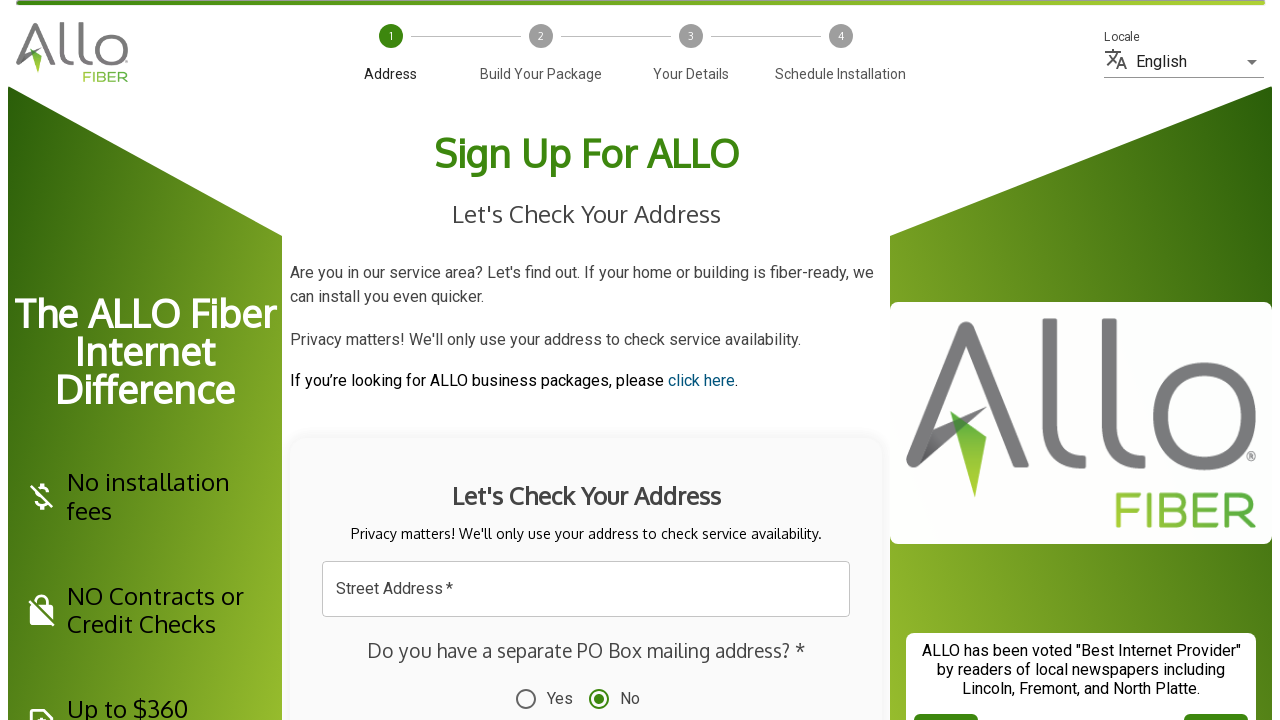

Verified URL contains 'get-allo' (iteration 0)
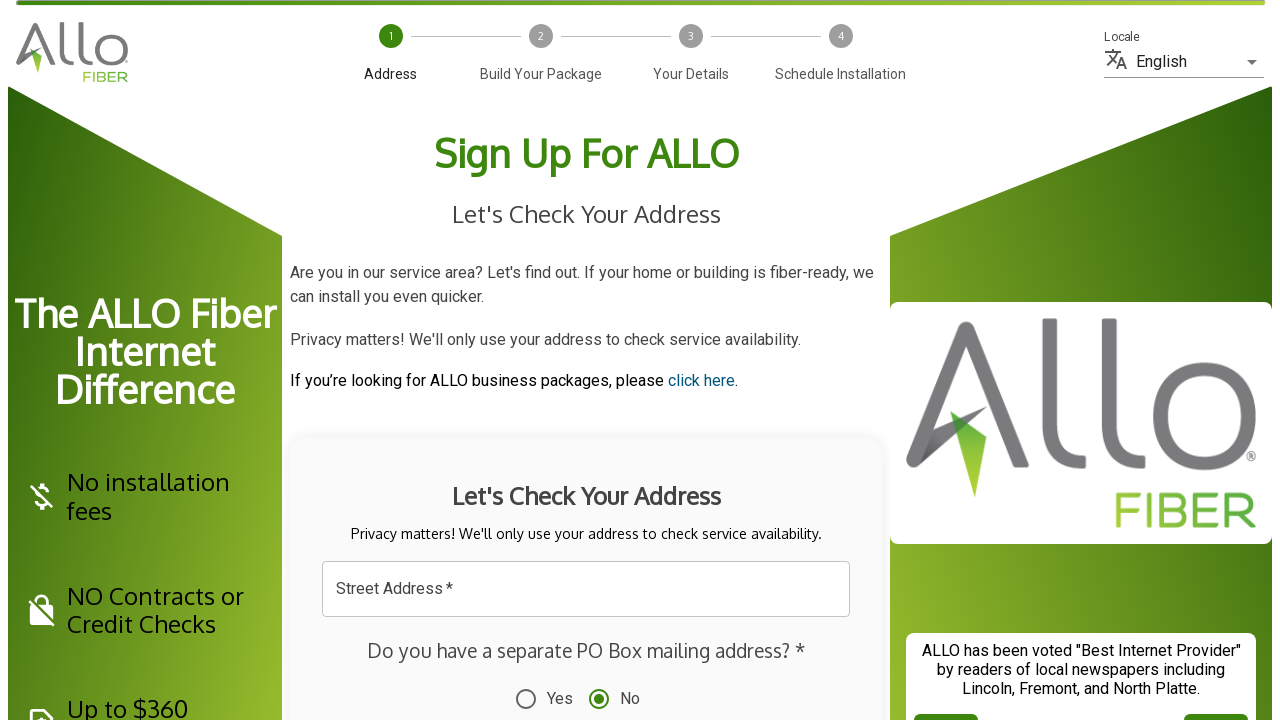

Verified 'Sign Up For ALLO' heading is visible (iteration 0)
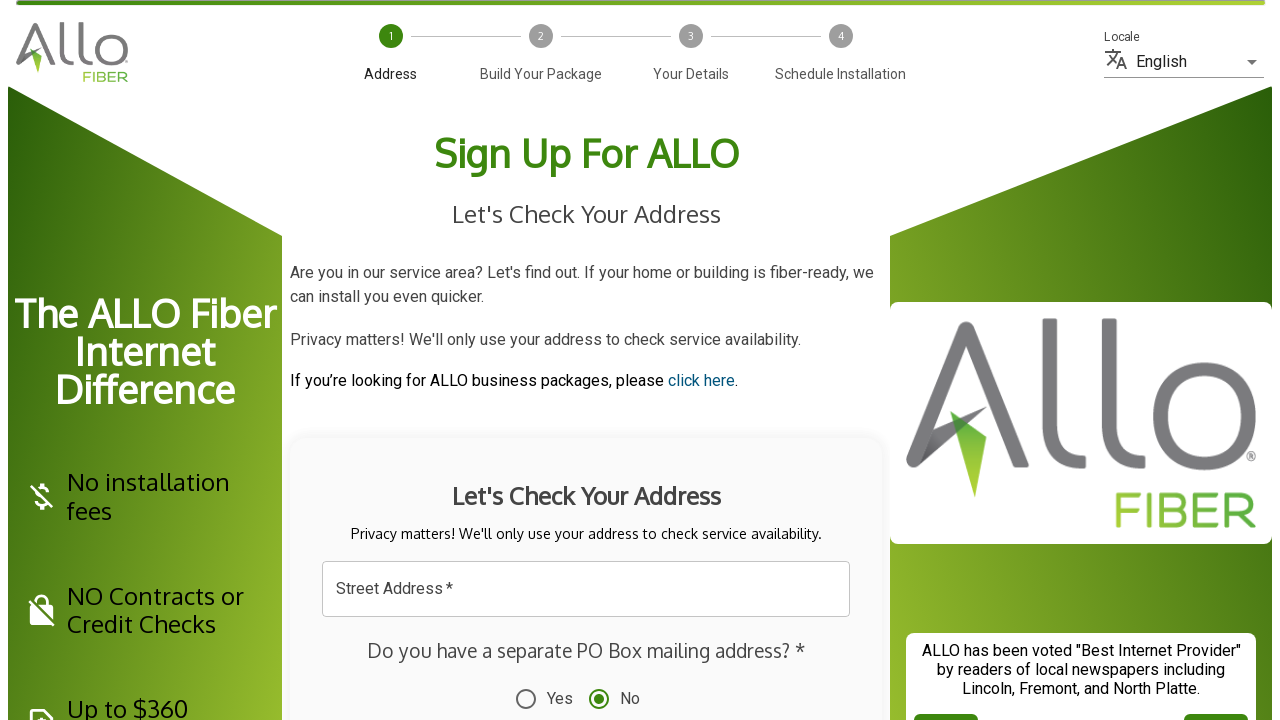

Navigated back to home page (iteration 1)
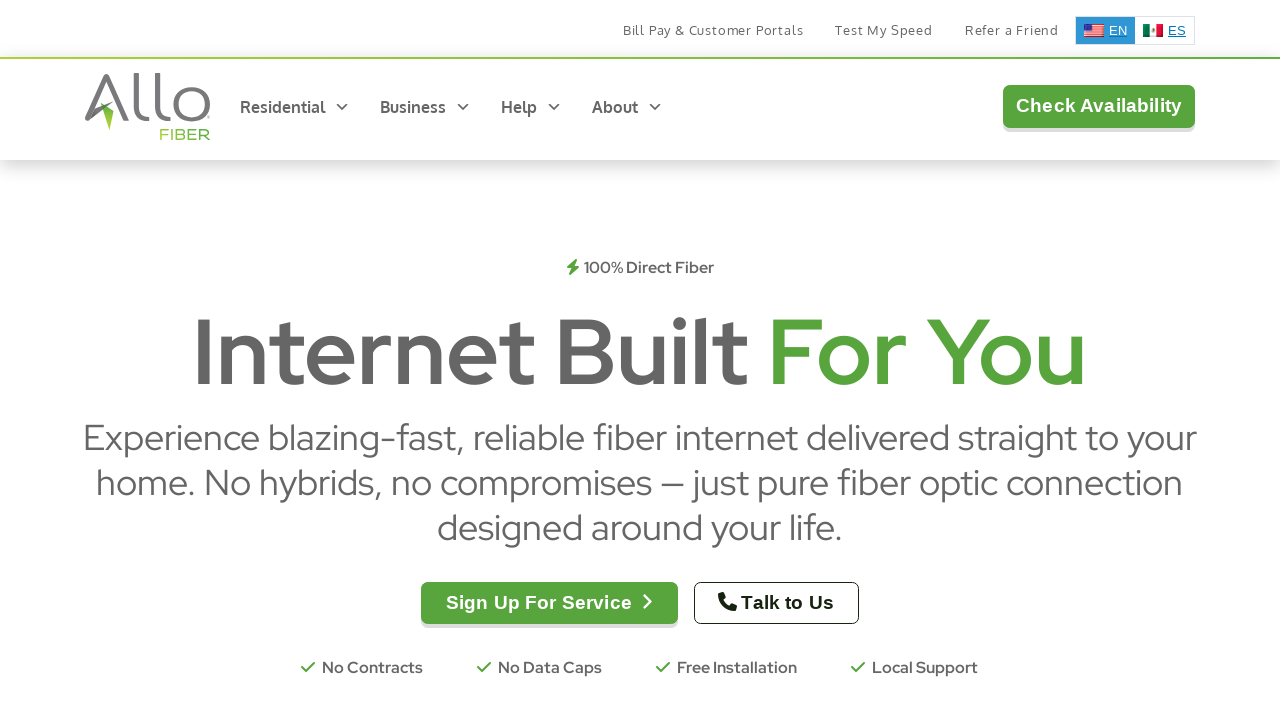

Opened service locations modal (iteration 1)
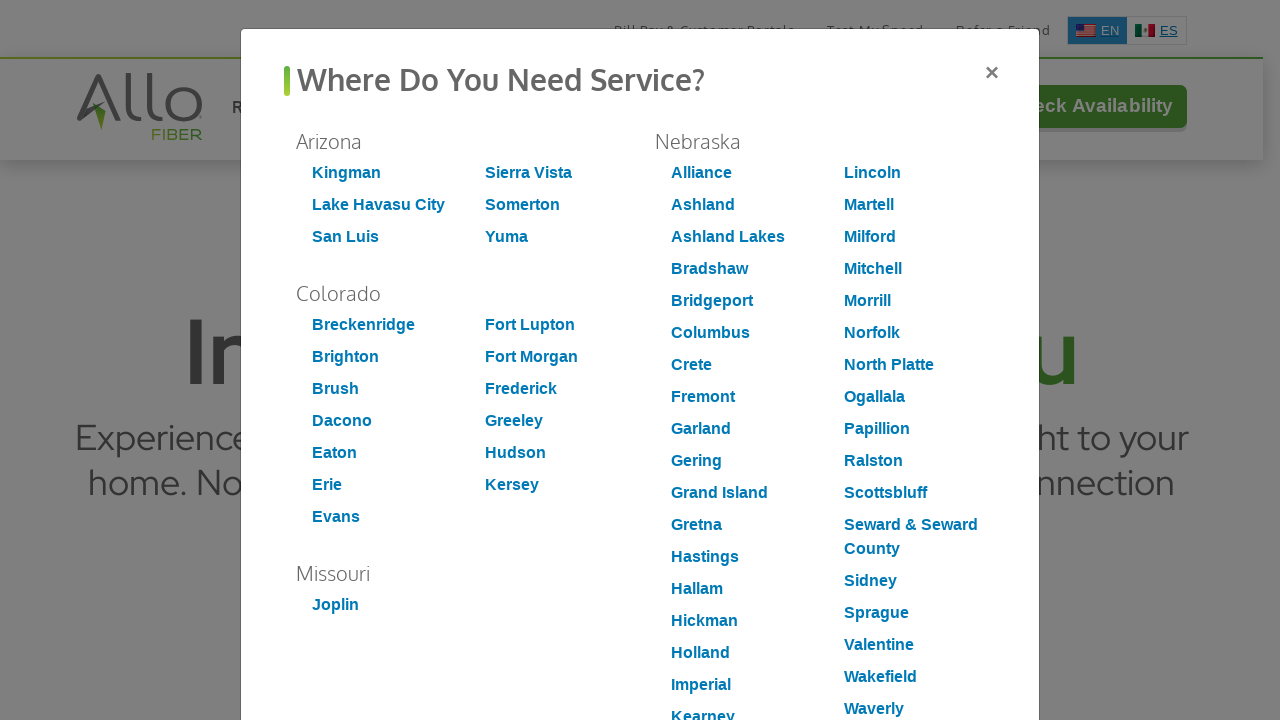

Service locations modal became visible (iteration 1)
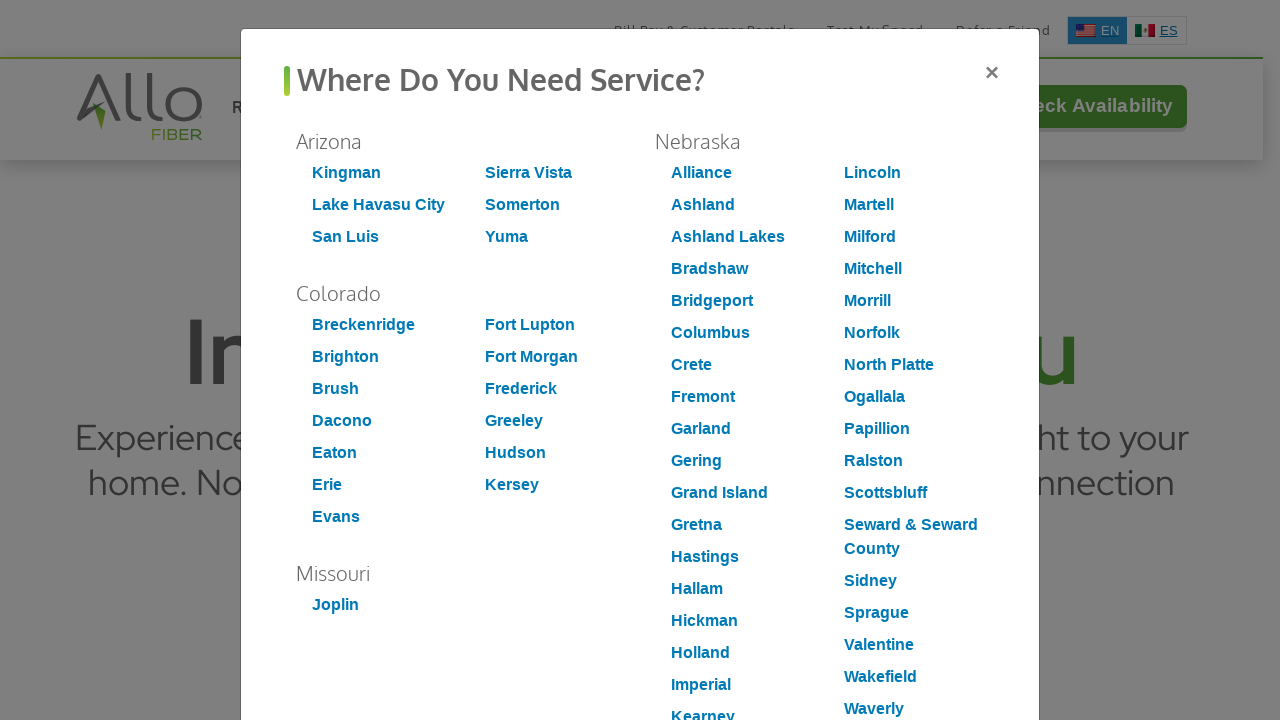

City link 'Lake Havasu City' became visible (iteration 1)
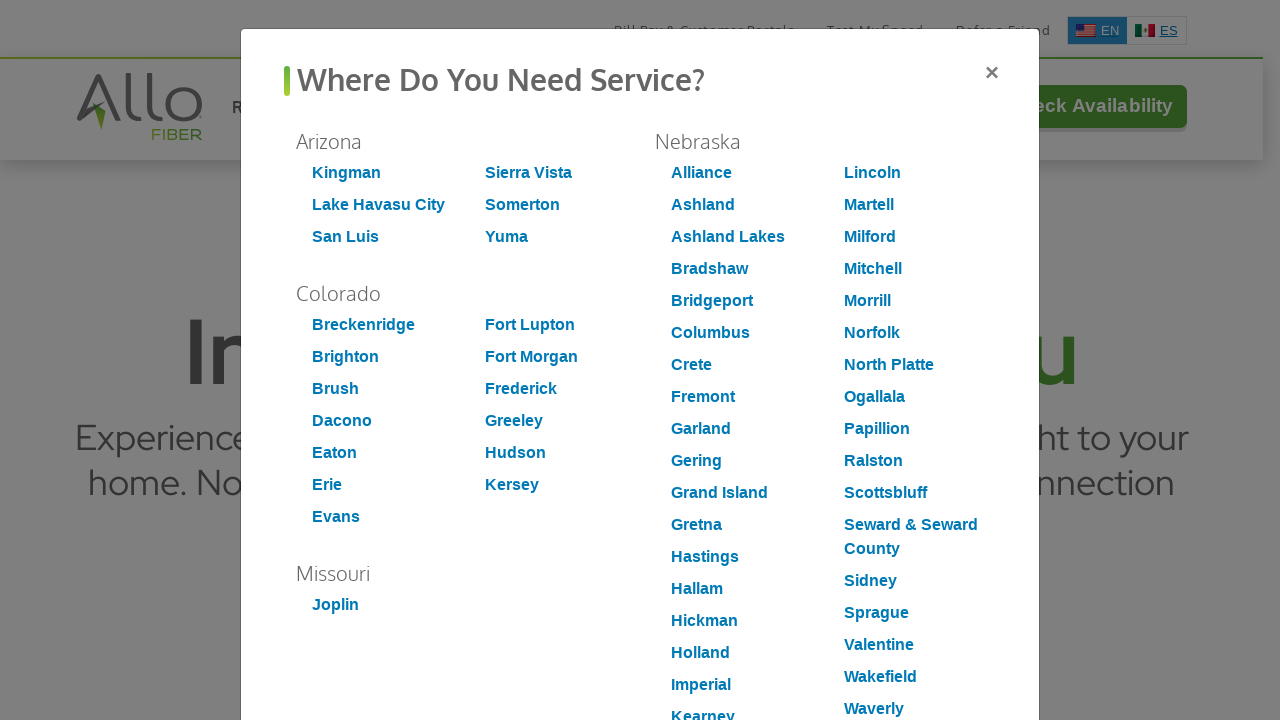

Clicked city link 'Lake Havasu City' (iteration 1) at (378, 205) on a[href="https://customer.allofiber.com/get-allo/step1?market=LAKE_HAVASU_CITY&se
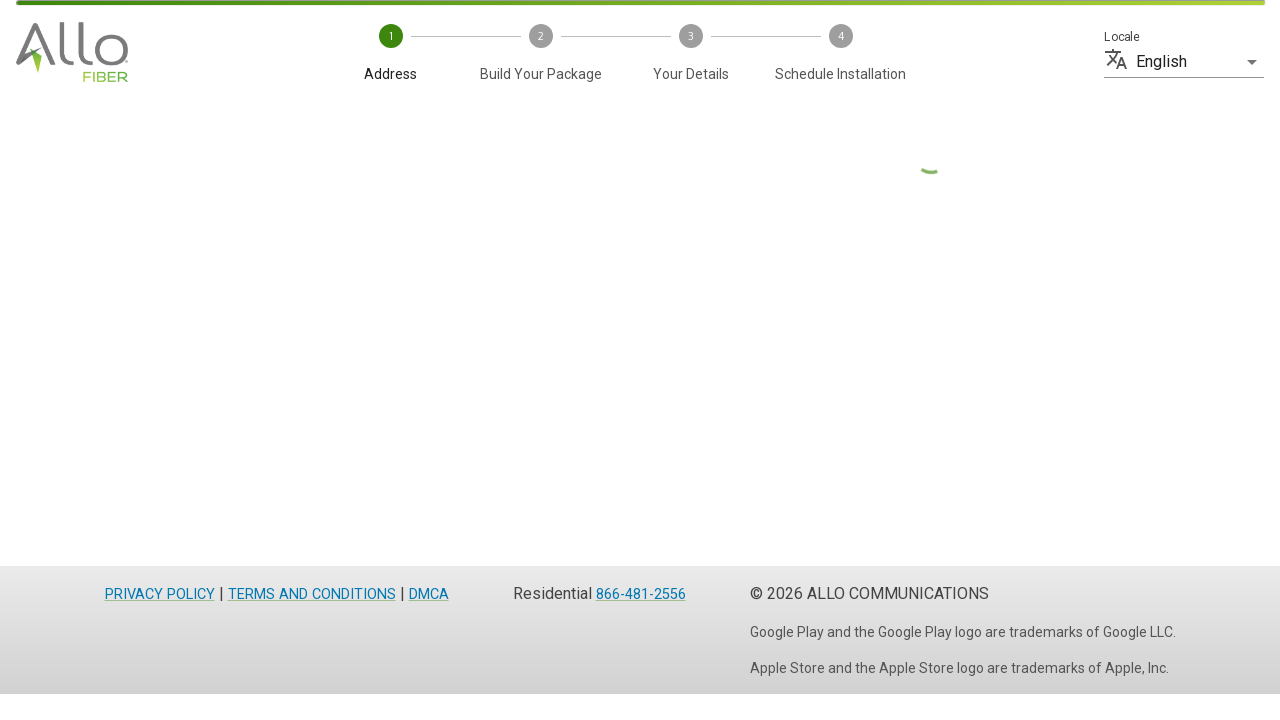

Navigated to signup page with 'get-allo' URL (iteration 1)
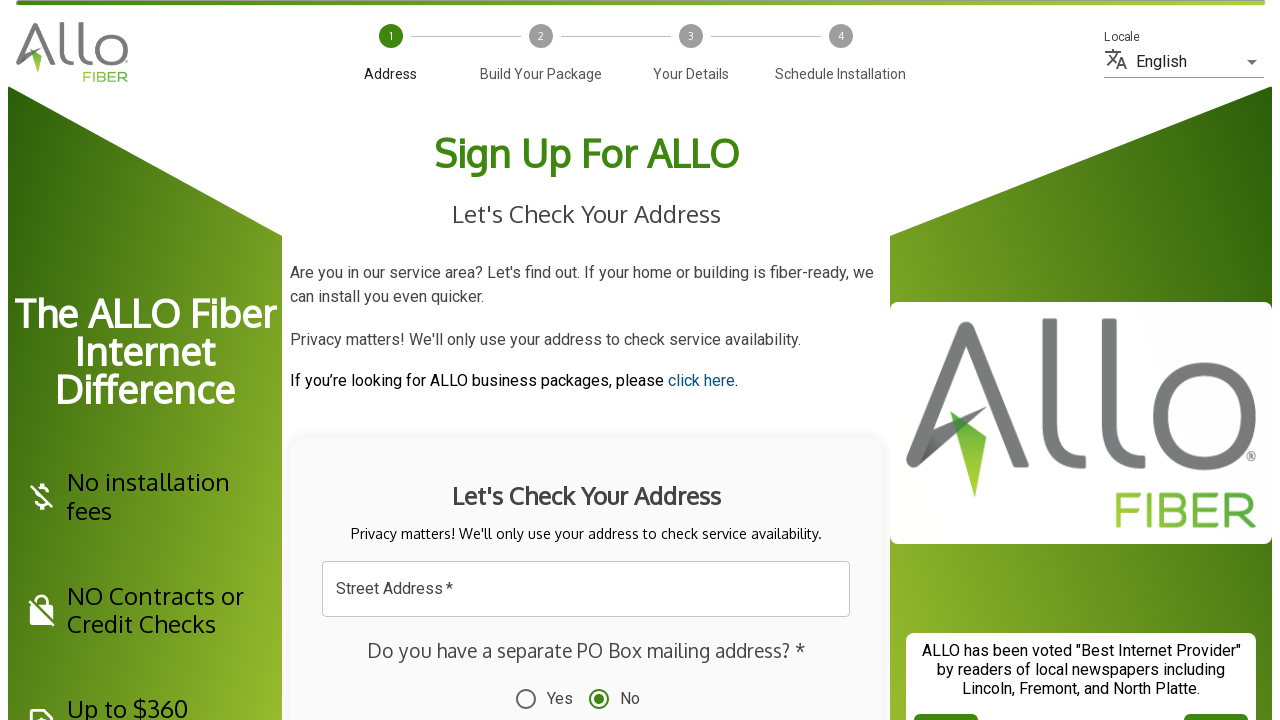

Loading indicator disappeared (iteration 1)
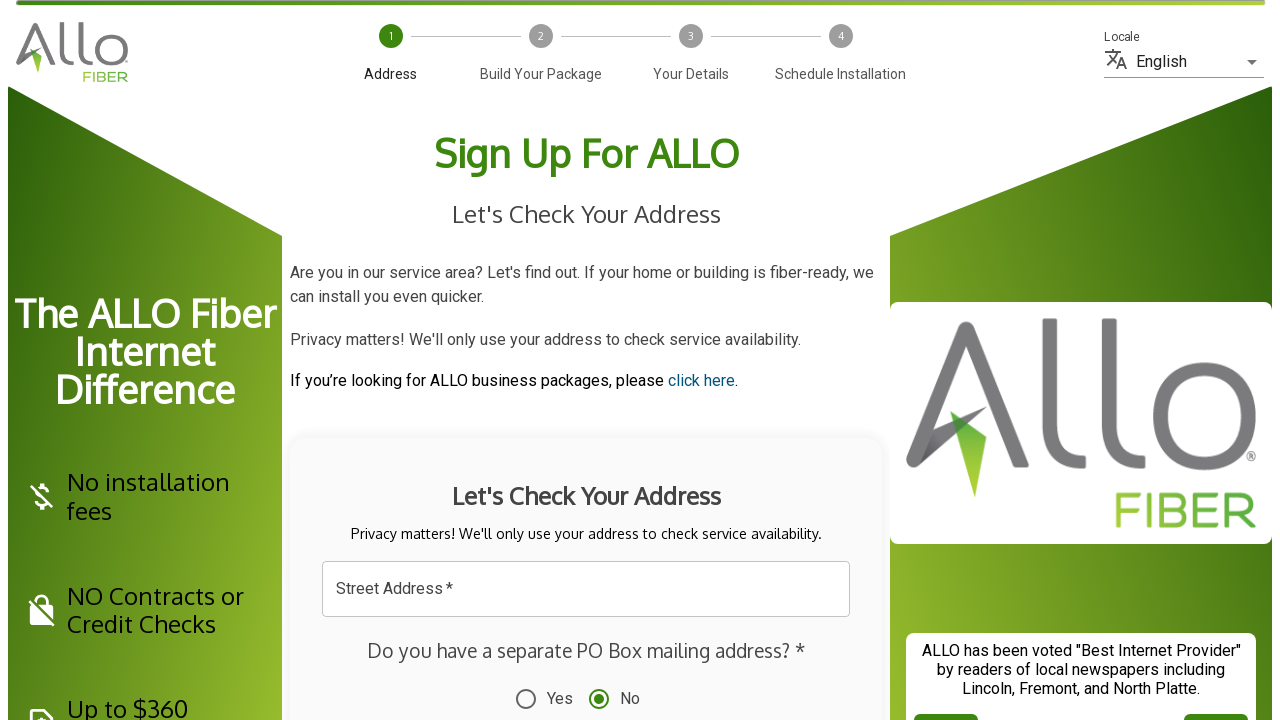

Verified URL contains 'get-allo' (iteration 1)
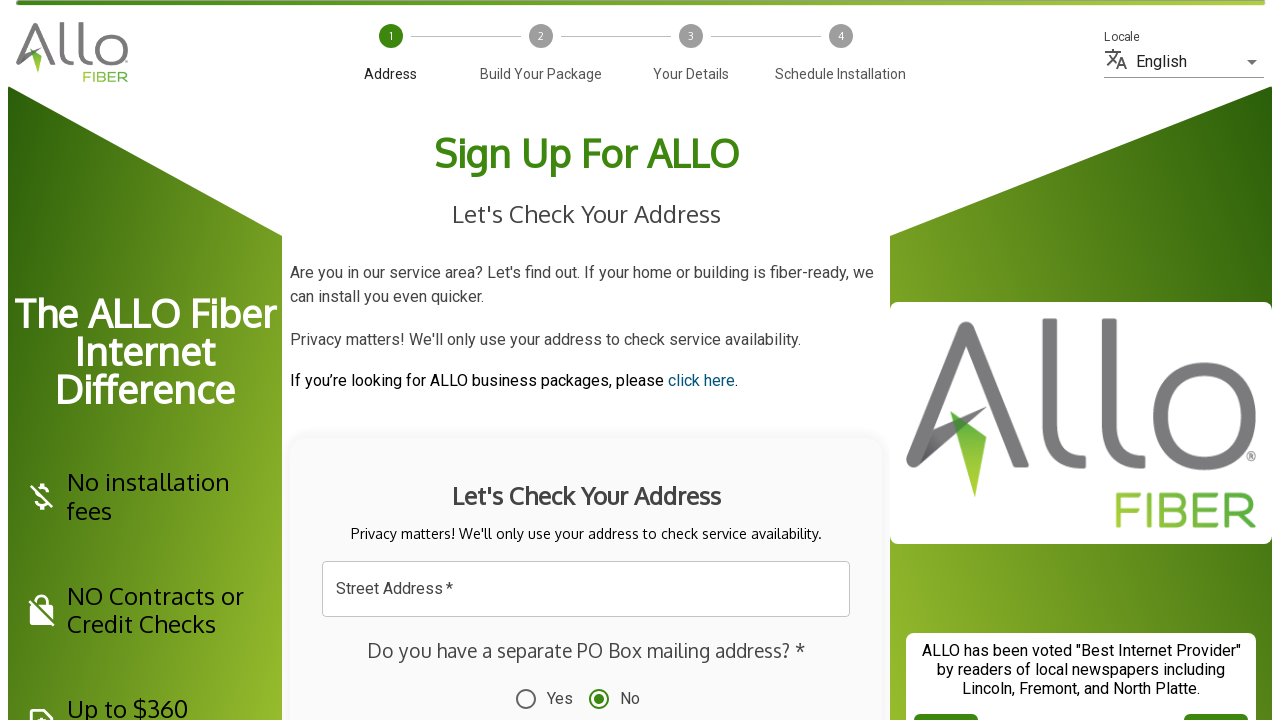

Verified 'Sign Up For ALLO' heading is visible (iteration 1)
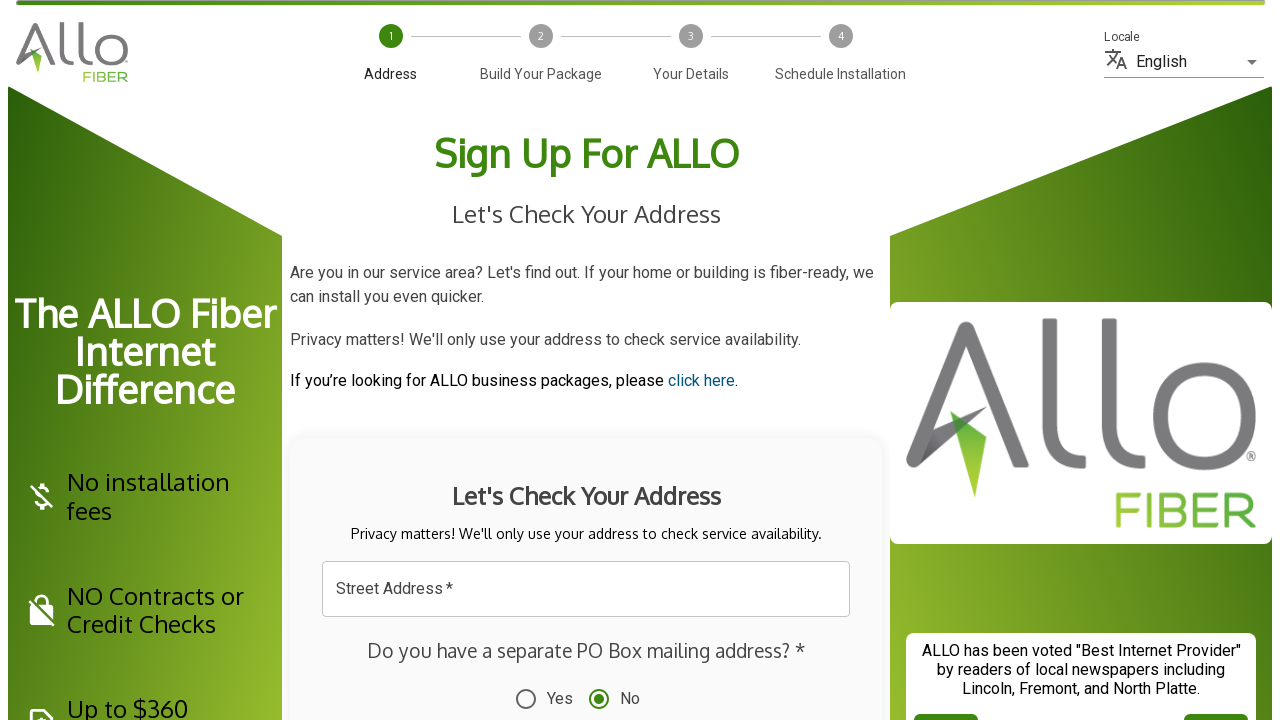

Navigated back to home page (iteration 2)
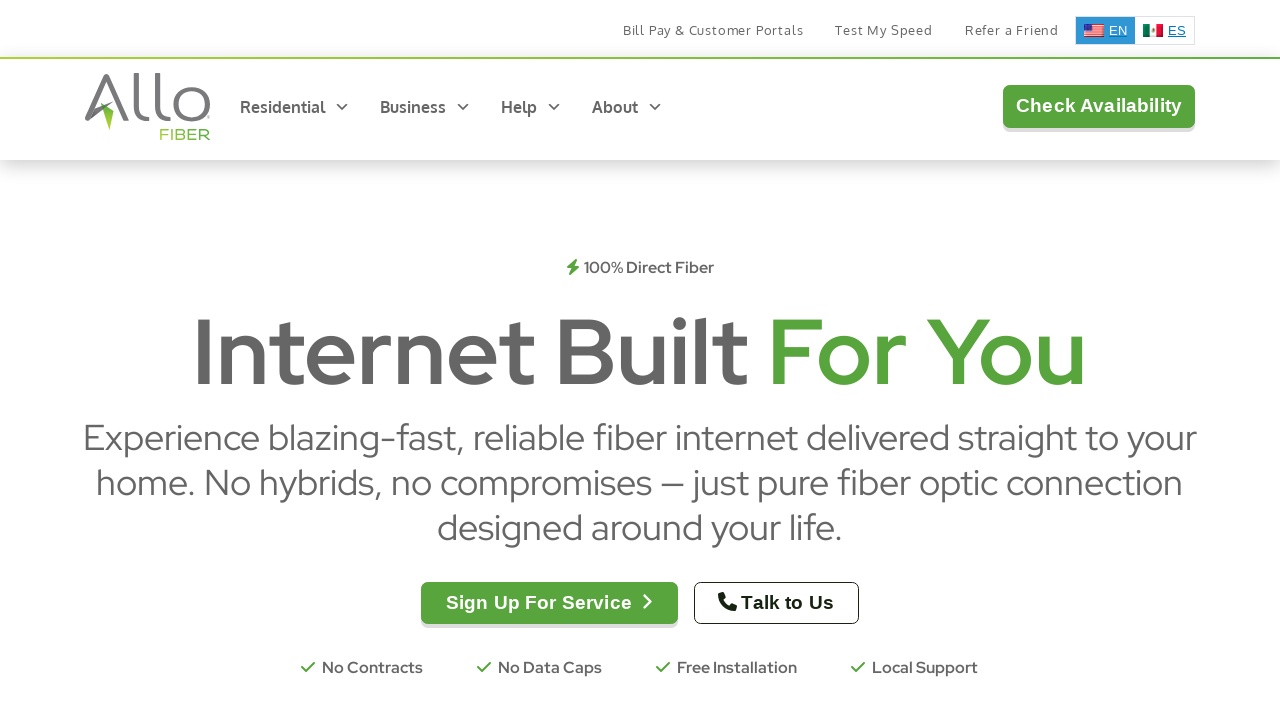

Opened service locations modal (iteration 2)
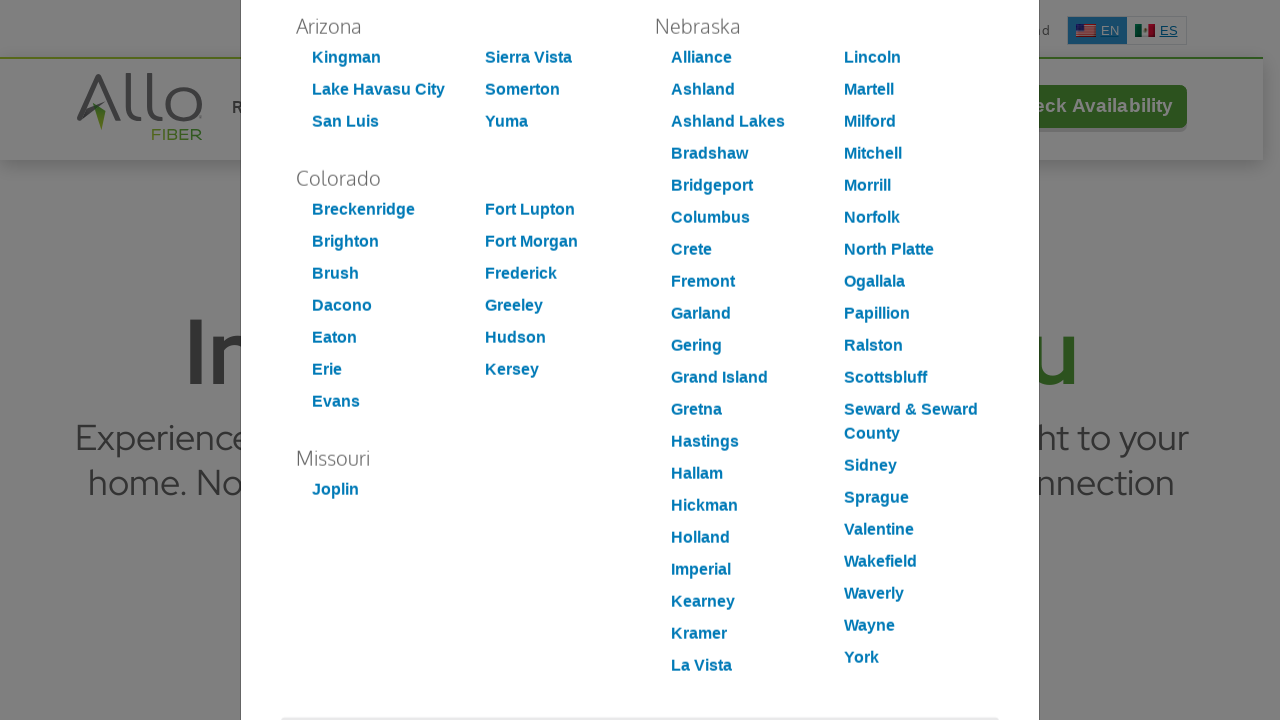

Service locations modal became visible (iteration 2)
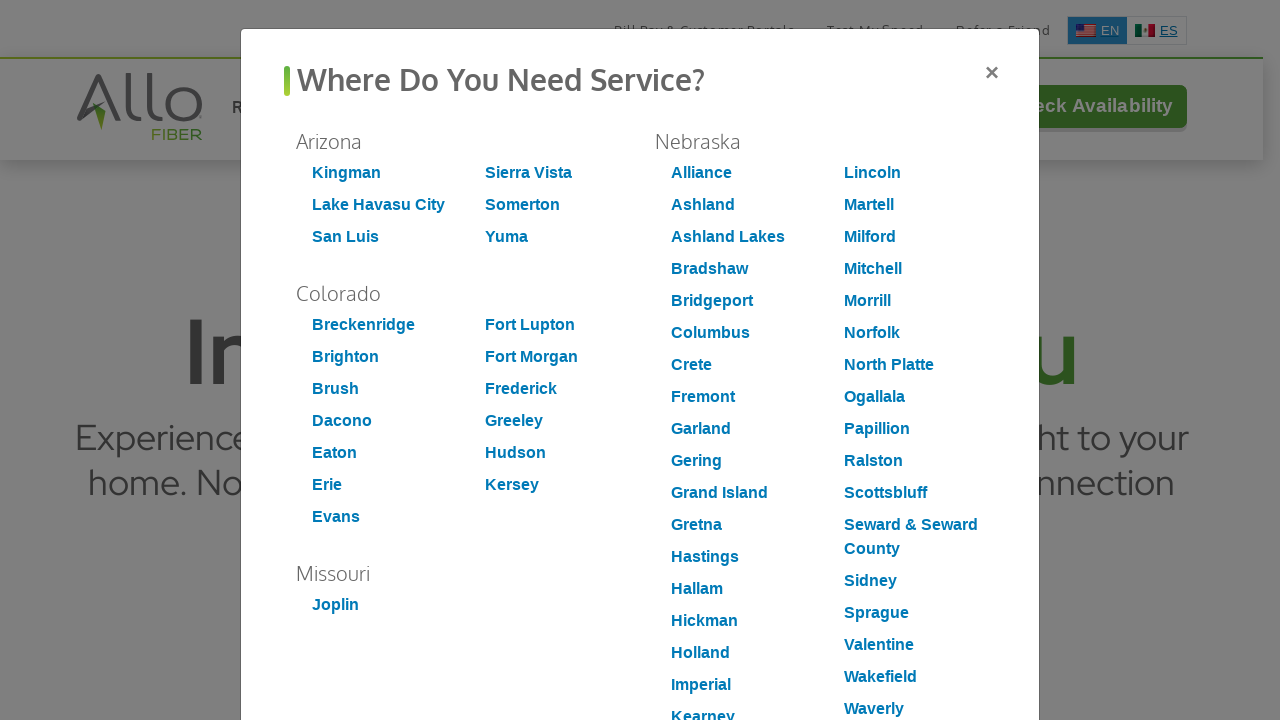

City link 'San Luis' became visible (iteration 2)
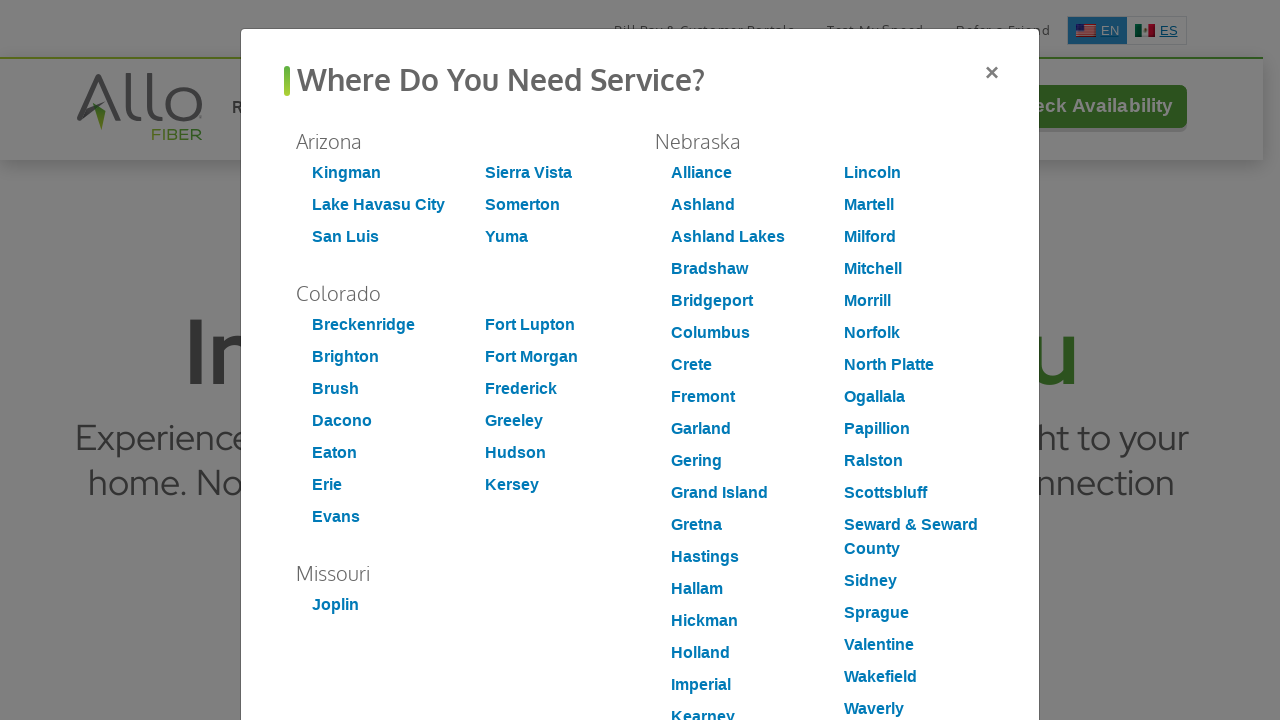

Clicked city link 'San Luis' (iteration 2) at (346, 237) on a[href="https://customer.allofiber.com/get-allo/step1?market=SAN_LUIS&serviceAdd
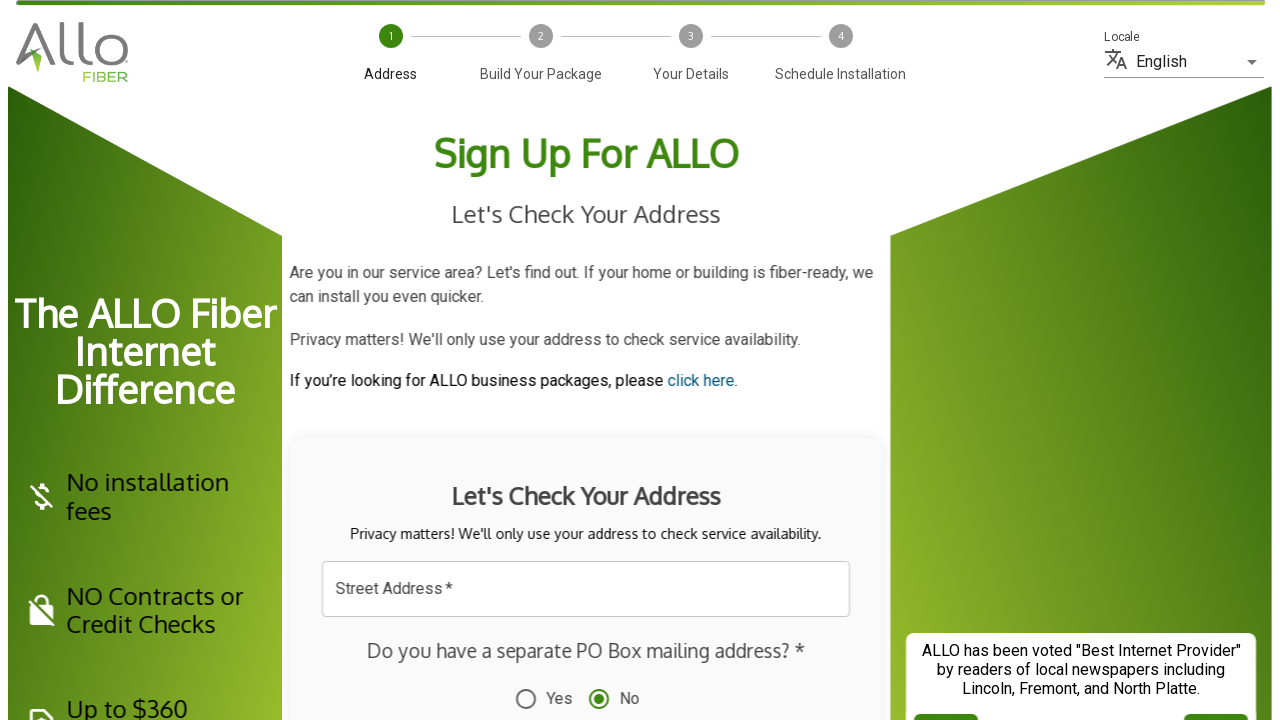

Navigated to signup page with 'get-allo' URL (iteration 2)
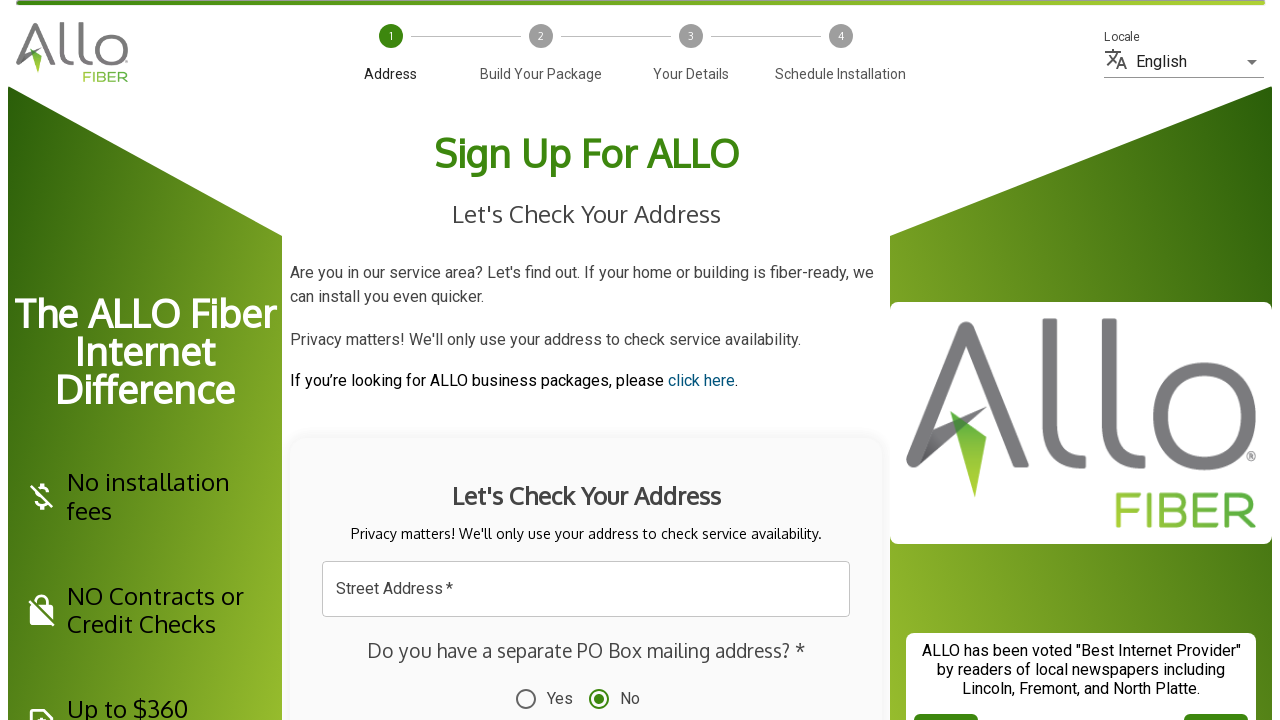

Loading indicator disappeared (iteration 2)
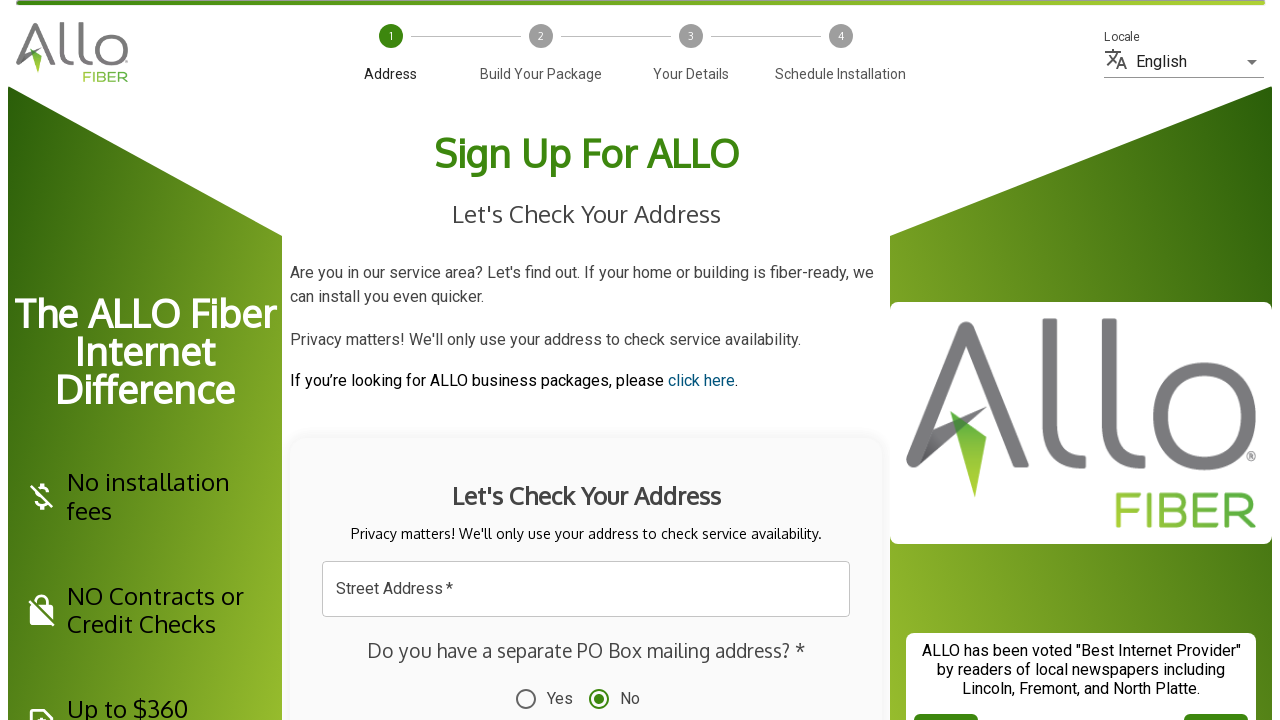

Verified URL contains 'get-allo' (iteration 2)
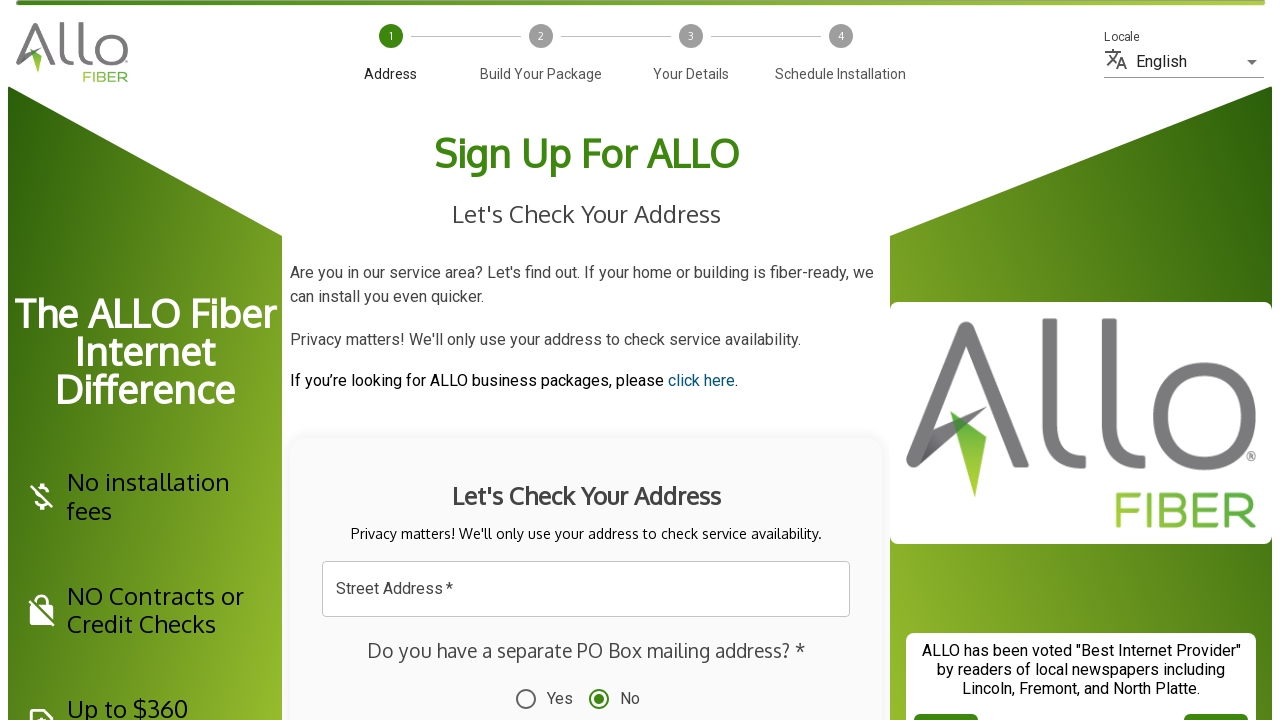

Verified 'Sign Up For ALLO' heading is visible (iteration 2)
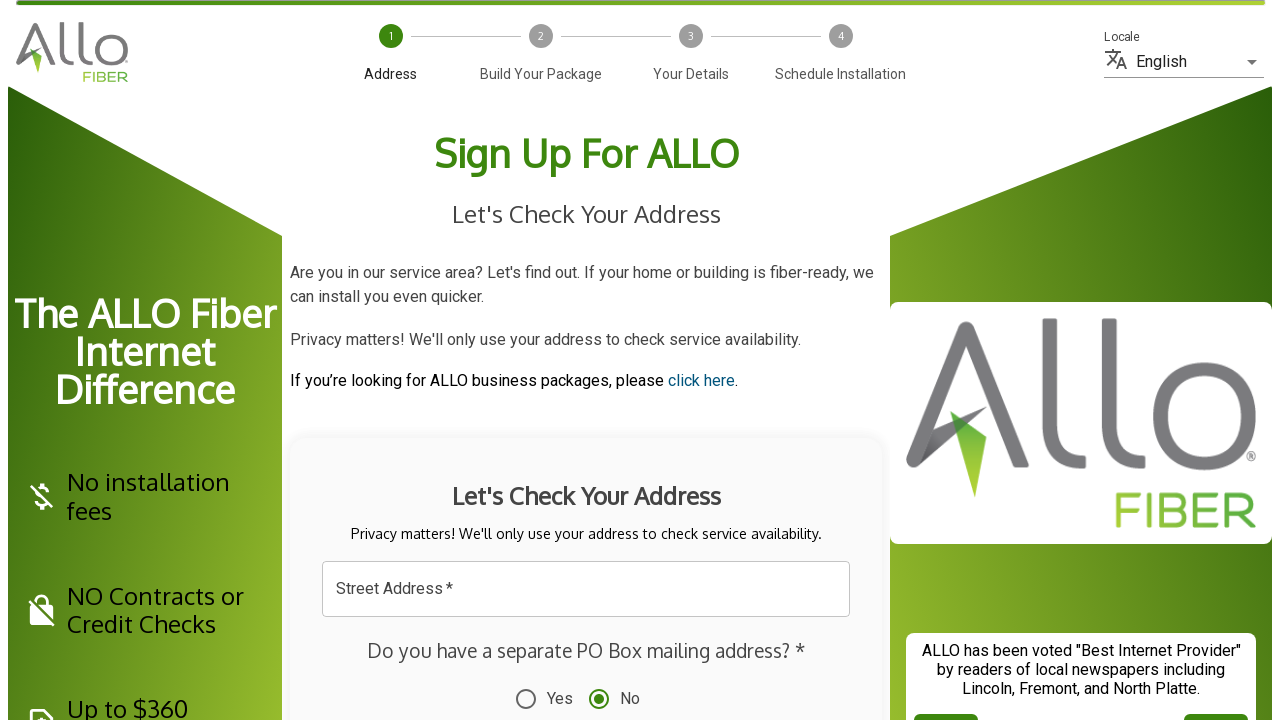

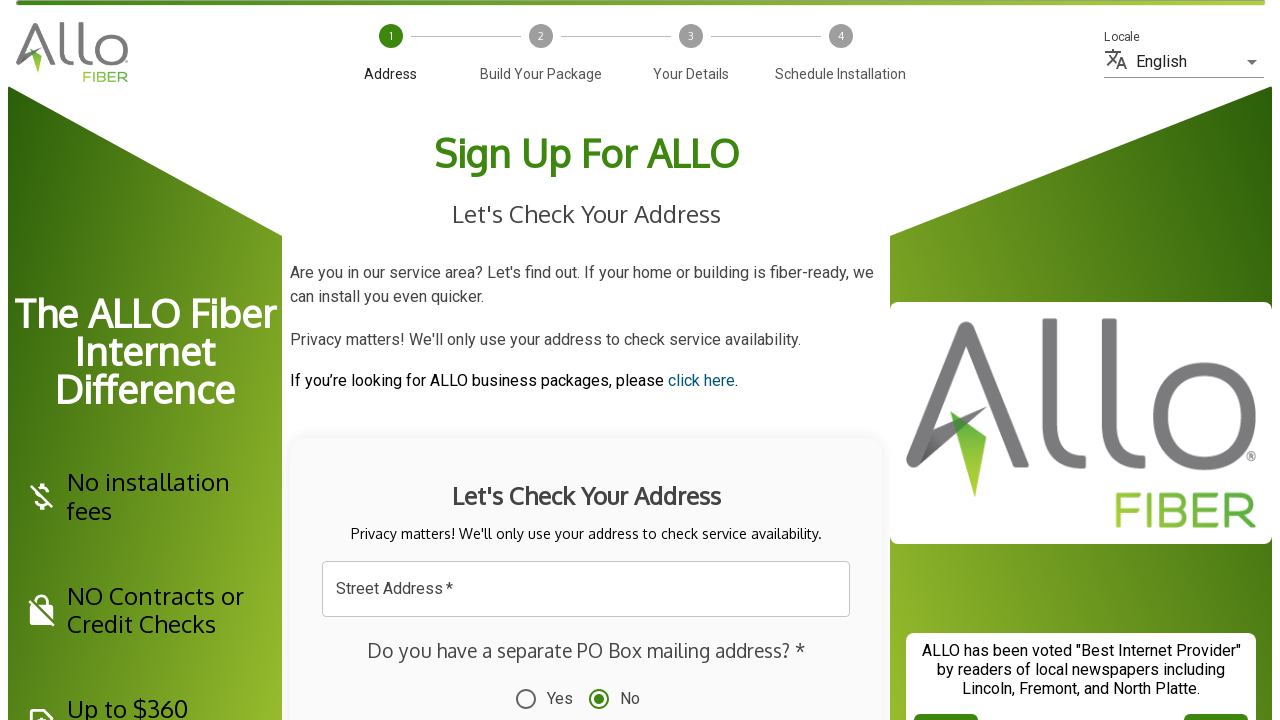